Tests a registration form by navigating to a register page, filling in user details (username, email, gender, hobbies, interests, country, date of birth), submitting the form, and verifying the displayed results match the input data.

Starting URL: https://material.playwrightvn.com/

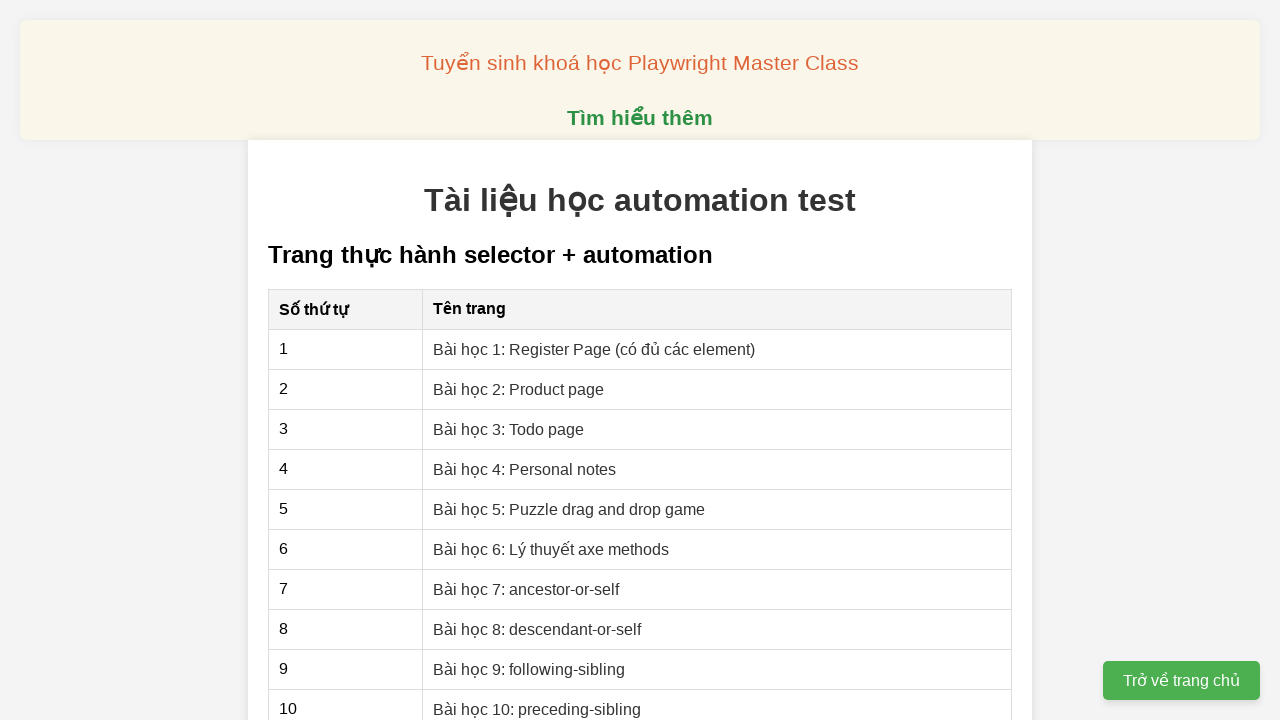

Clicked on Register Page lesson link at (594, 349) on internal:role=link[name="Bài học 1: Register Page"i]
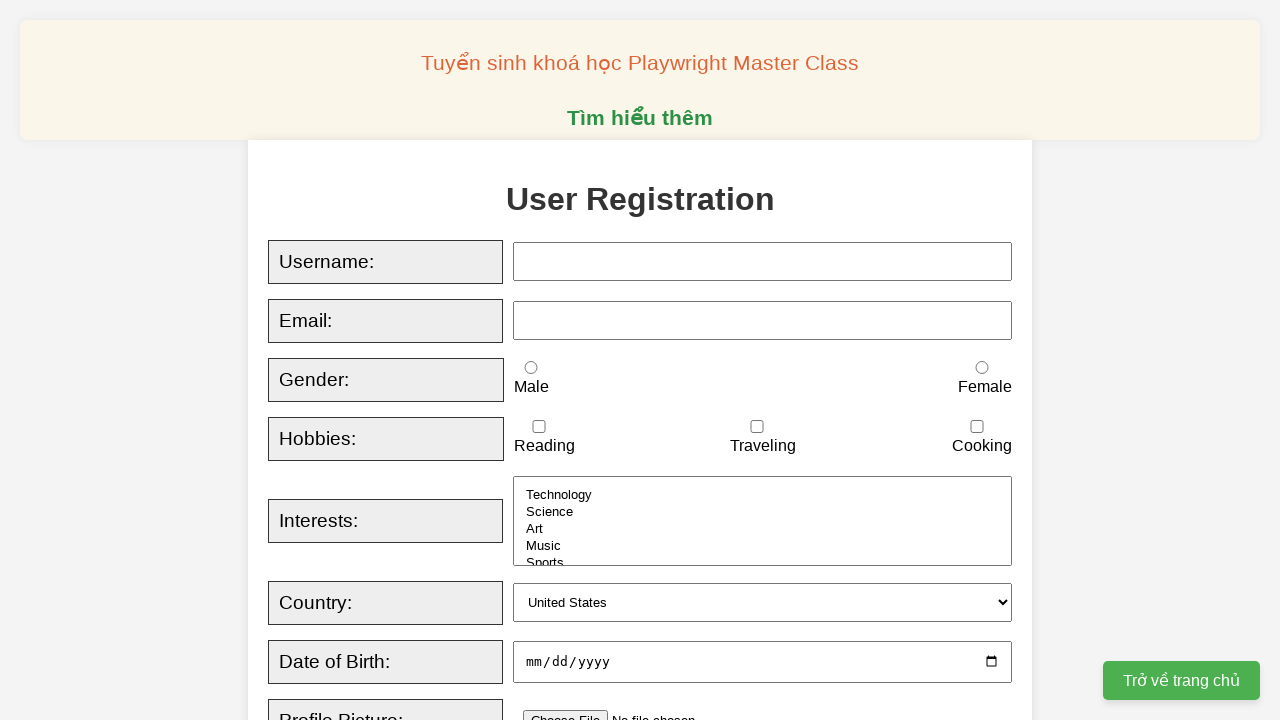

Filled username field with 'testuser_marco' on #username
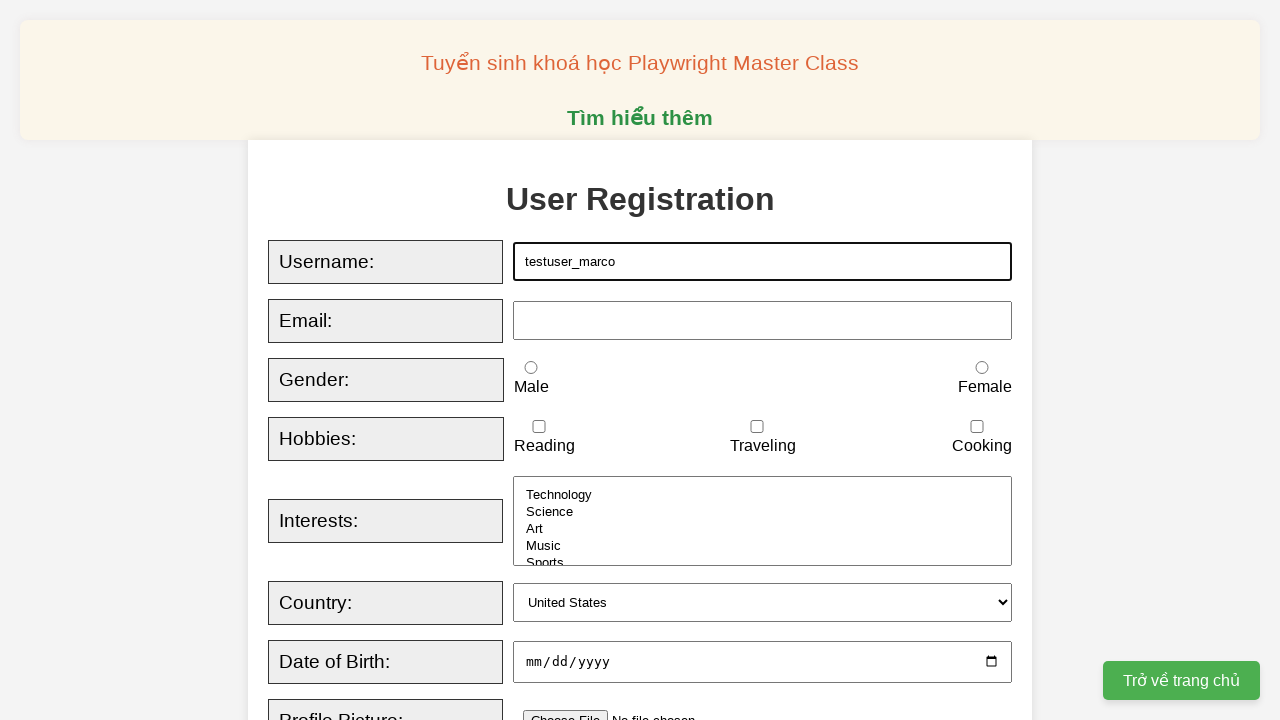

Filled email field with 'marco.test@example.com' on #email
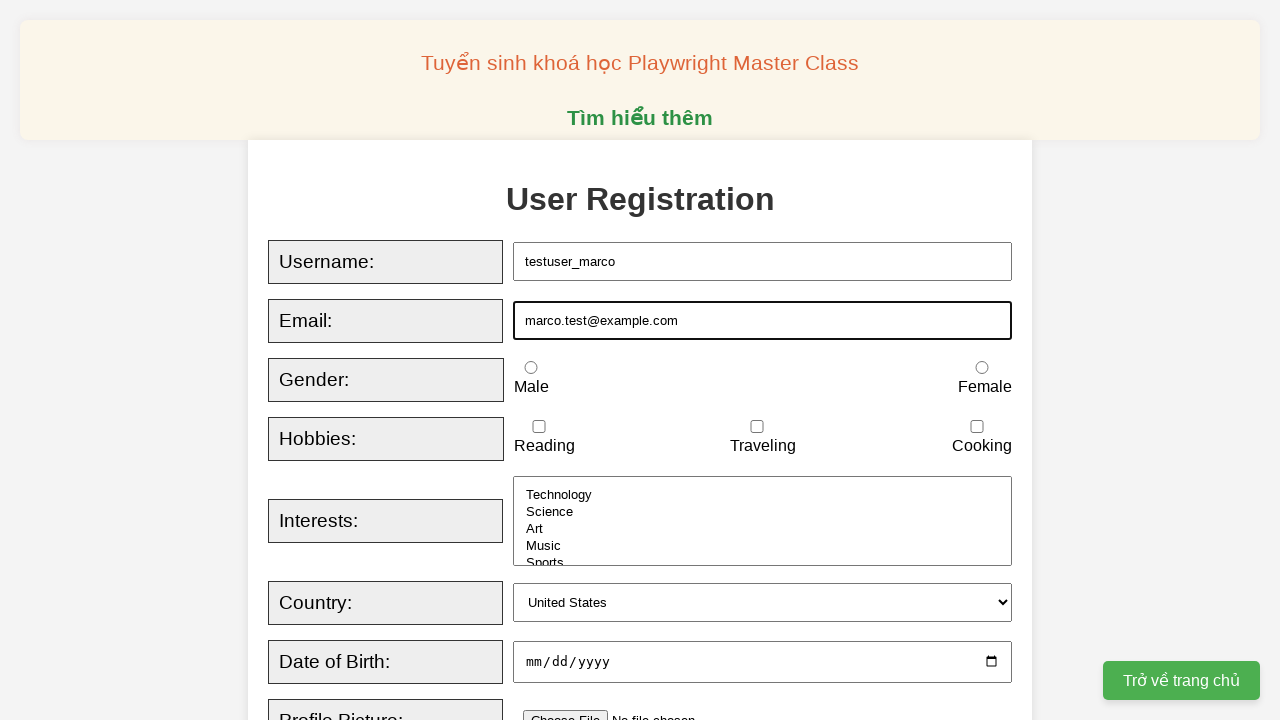

Selected male gender option at (531, 368) on #male
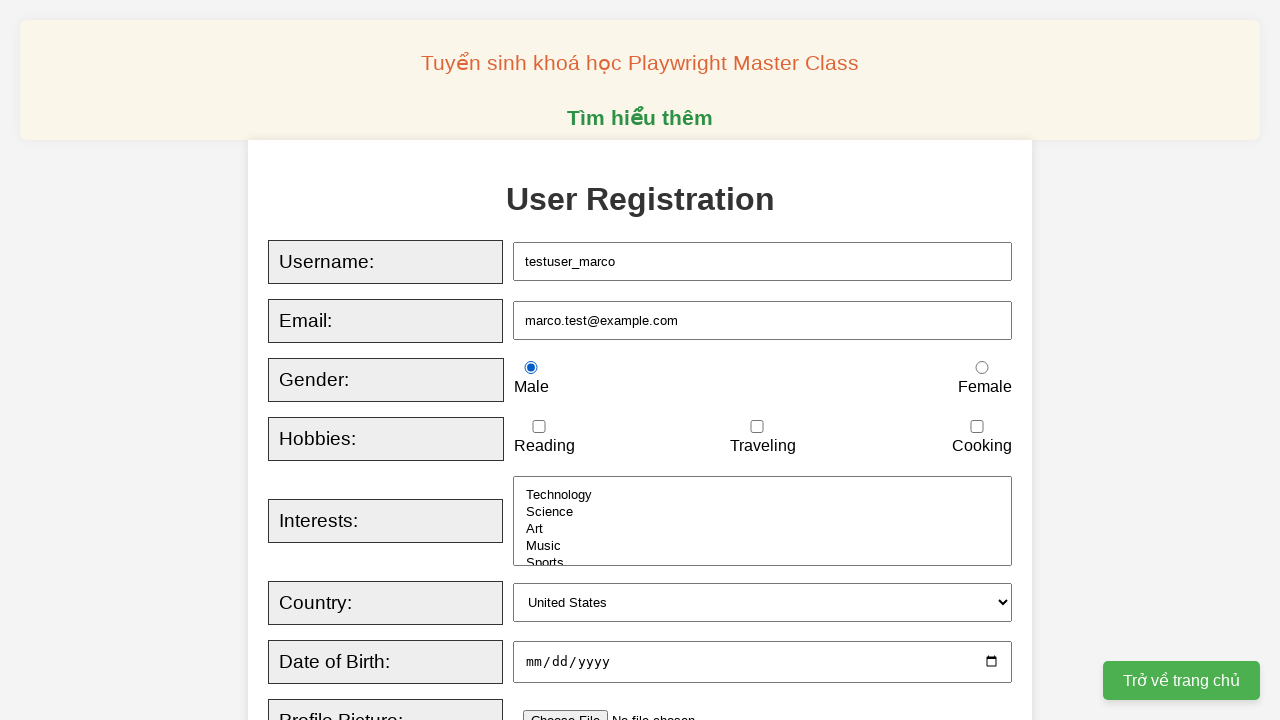

Selected reading hobby at (539, 427) on #reading
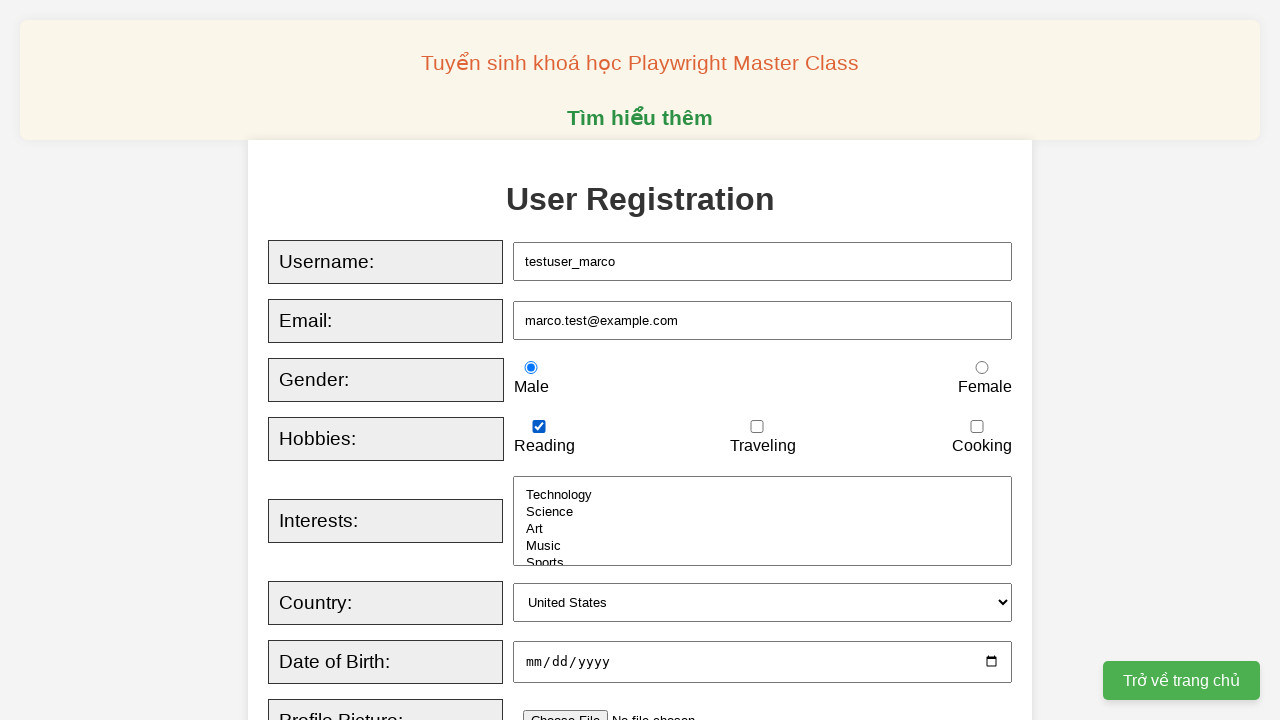

Selected 'art' from interests dropdown on #interests
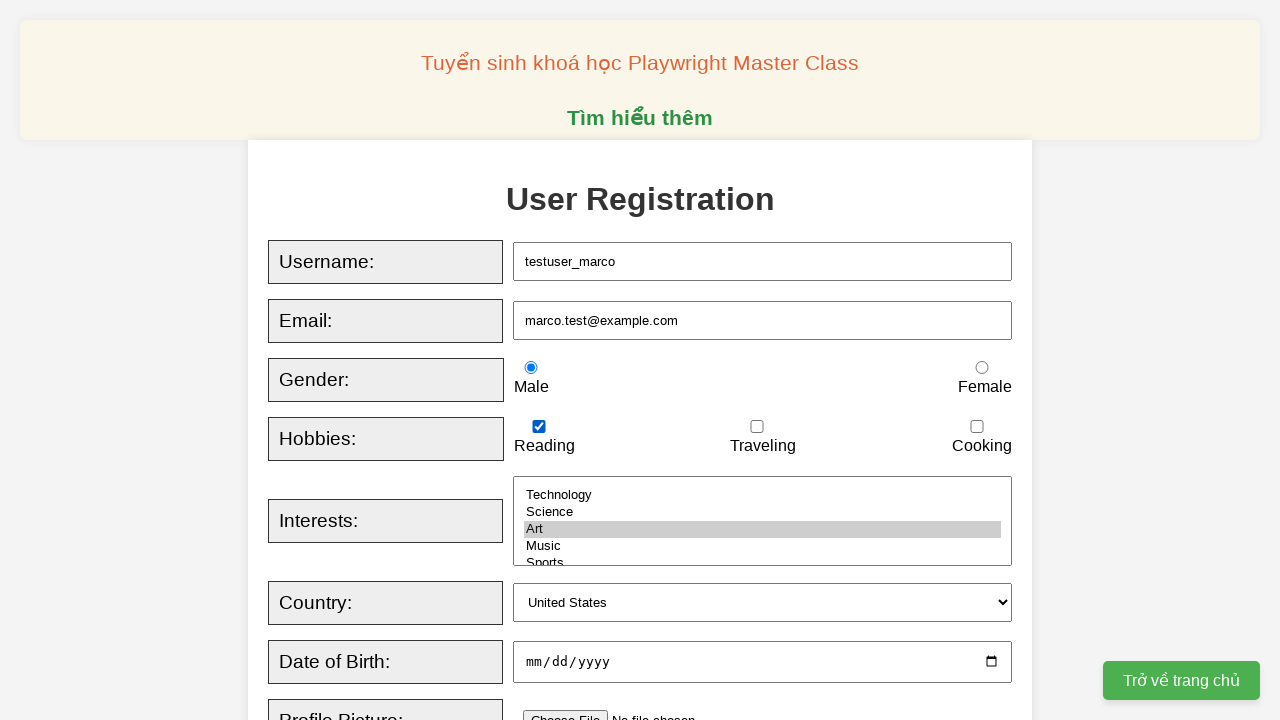

Selected 'uk' from country dropdown on #country
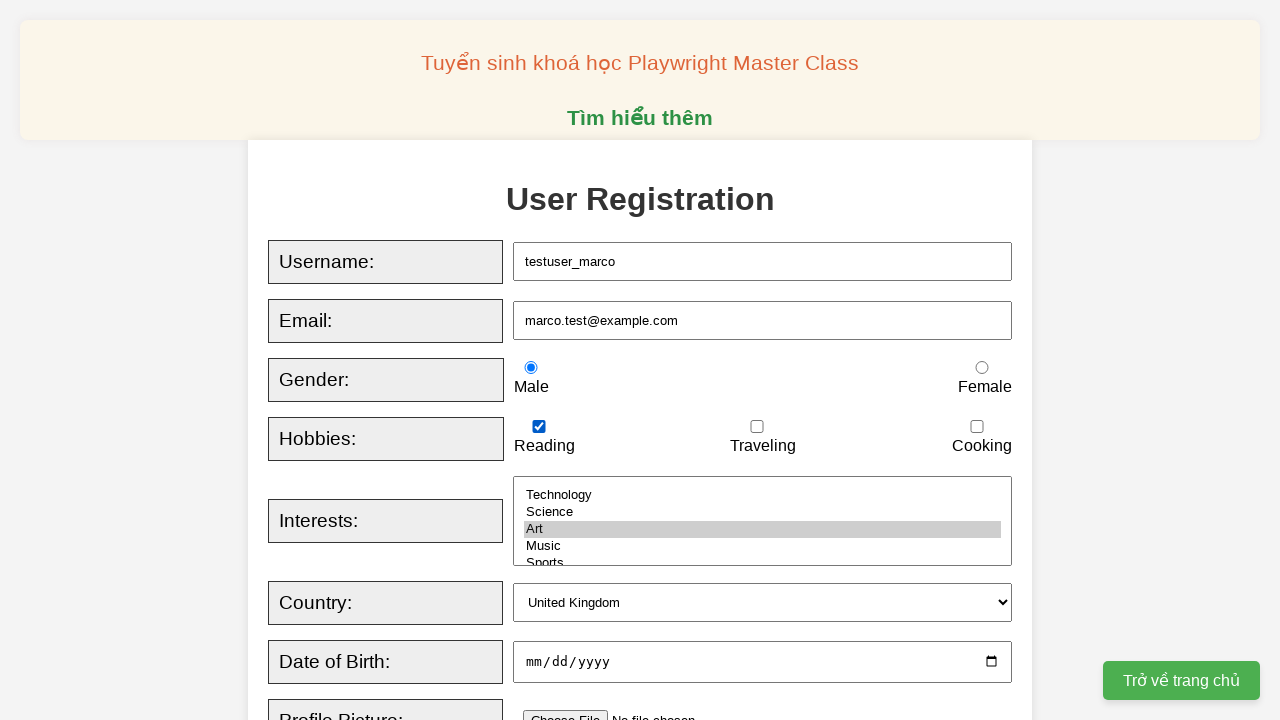

Filled date of birth field with '1995-03-15' on #dob
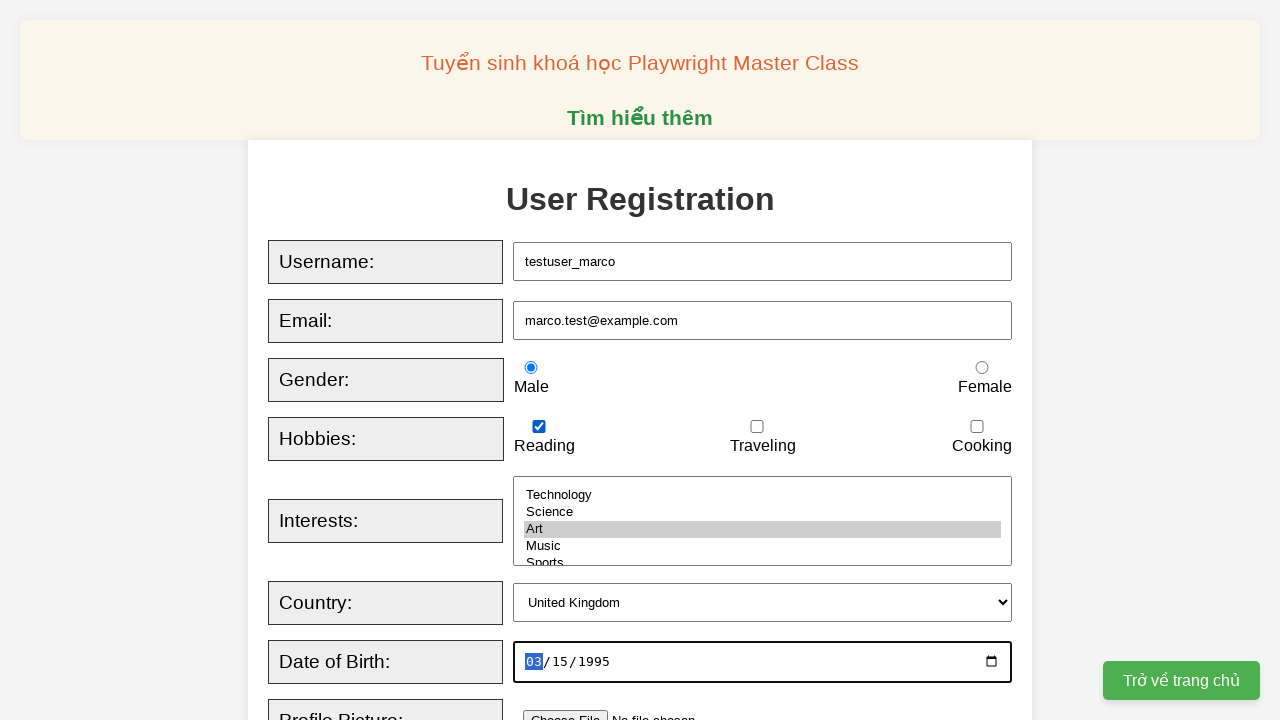

Clicked Register button to submit form at (528, 360) on internal:role=button[name="Register"i]
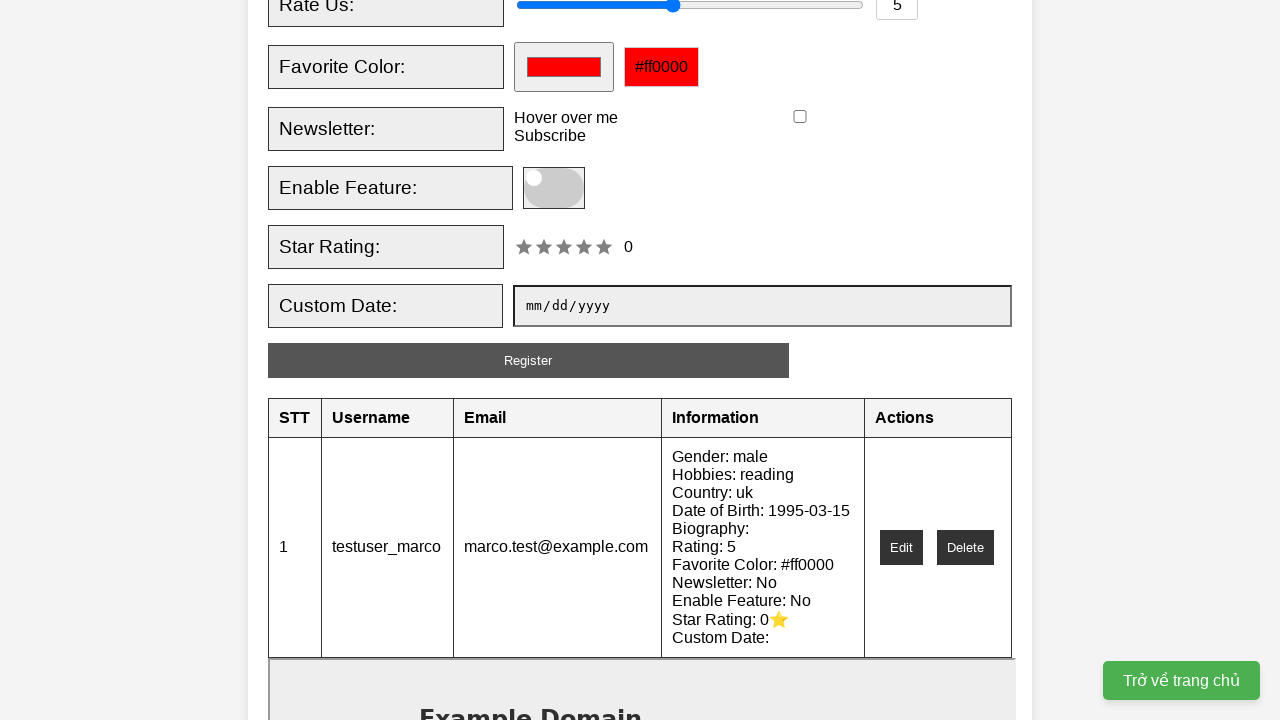

Registration results loaded successfully
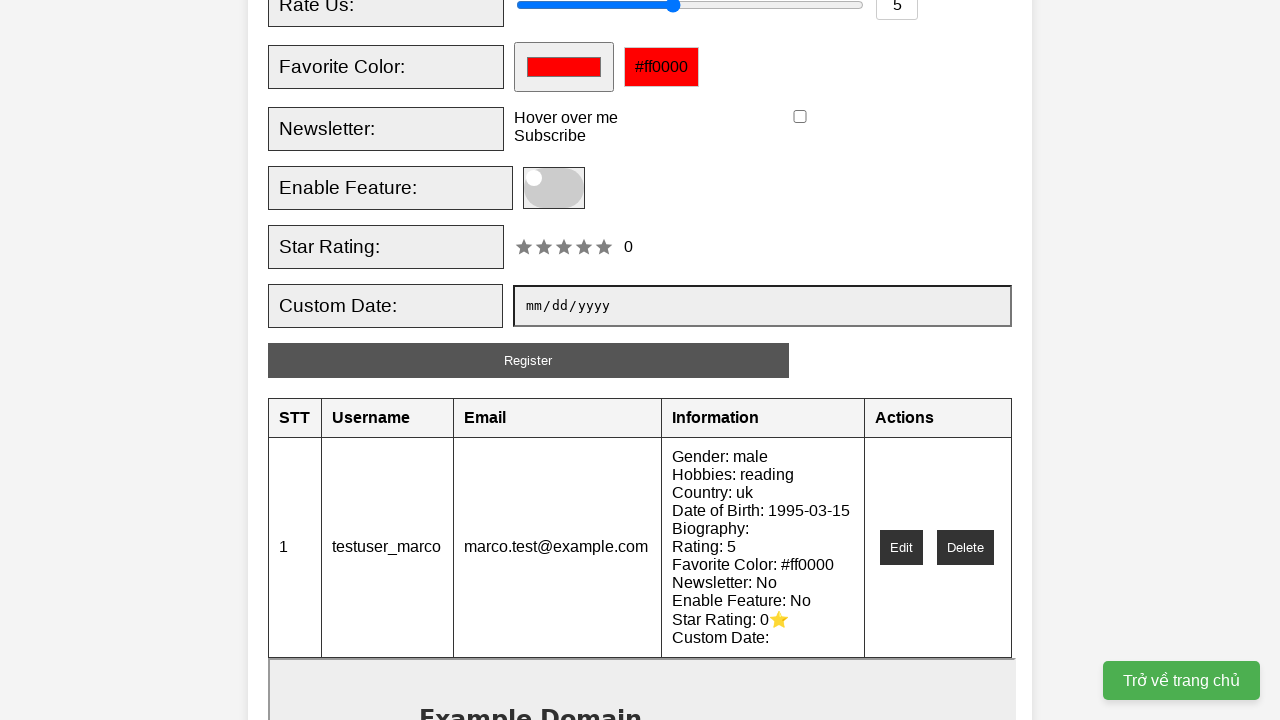

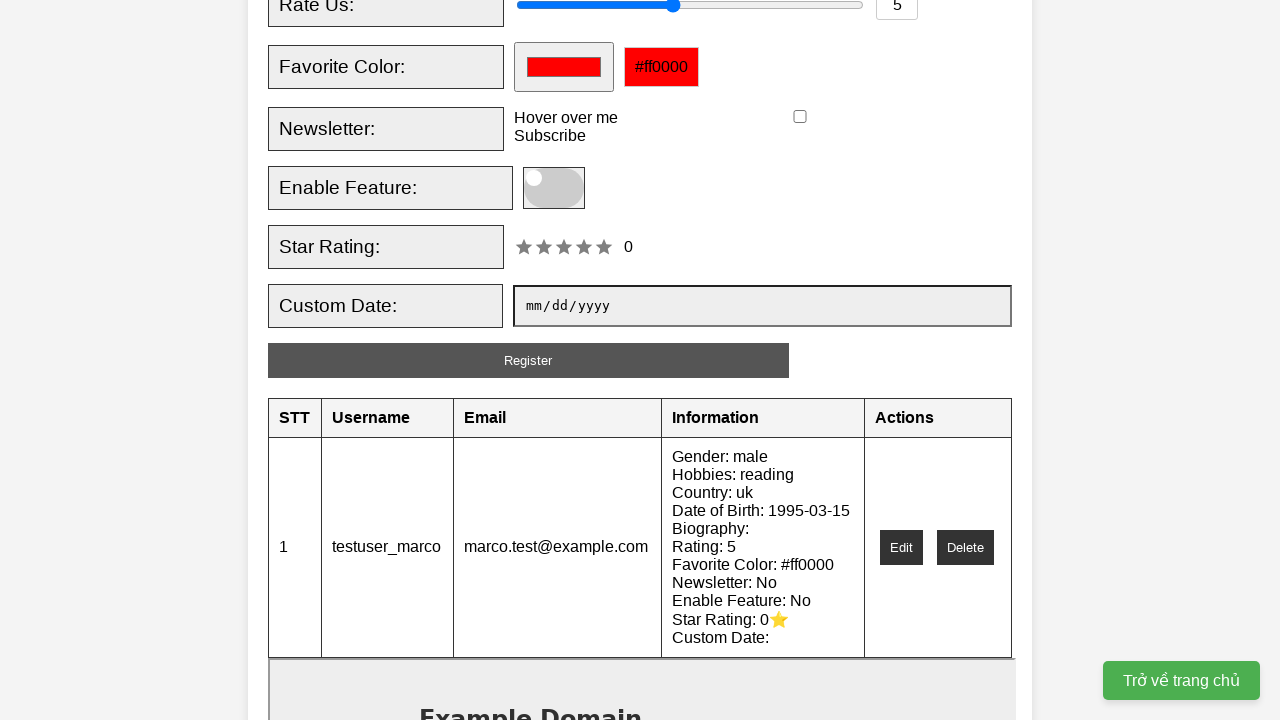